Tests working with multiple browser windows by clicking a link that opens a new window, then switching between windows and verifying the correct window is in focus by checking page titles.

Starting URL: http://the-internet.herokuapp.com/windows

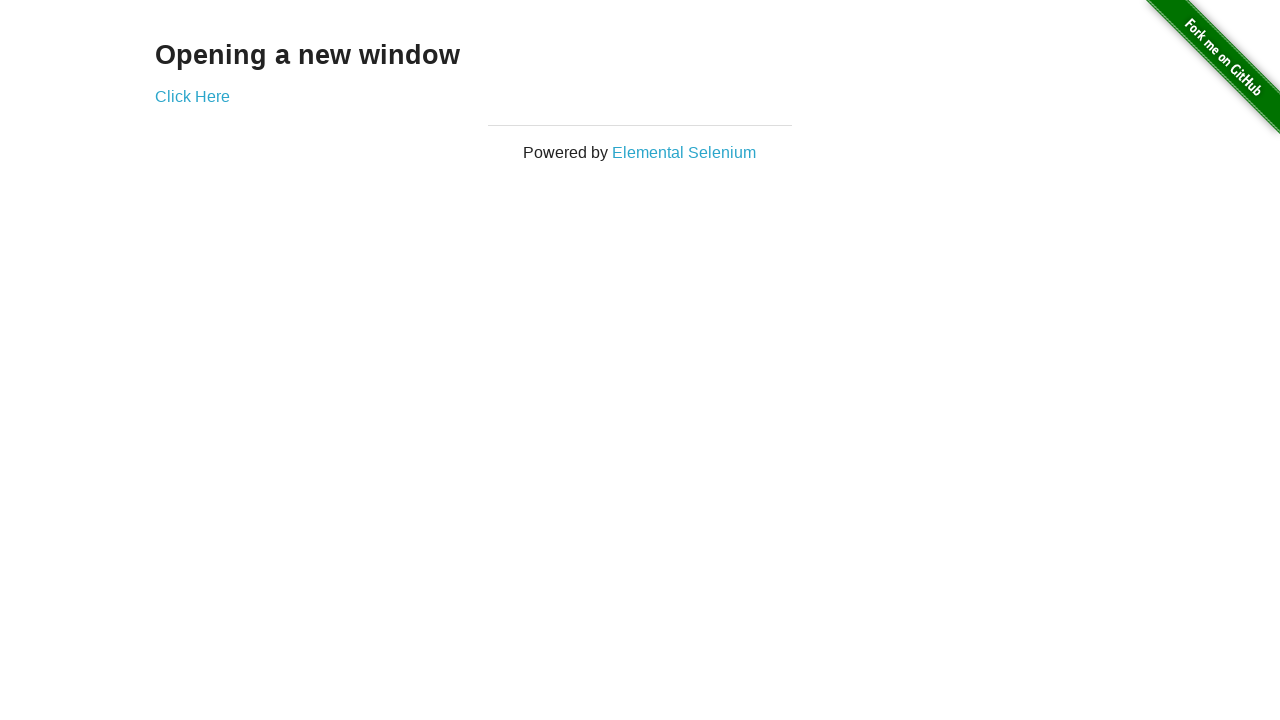

Clicked link that opens a new window at (192, 96) on .example a
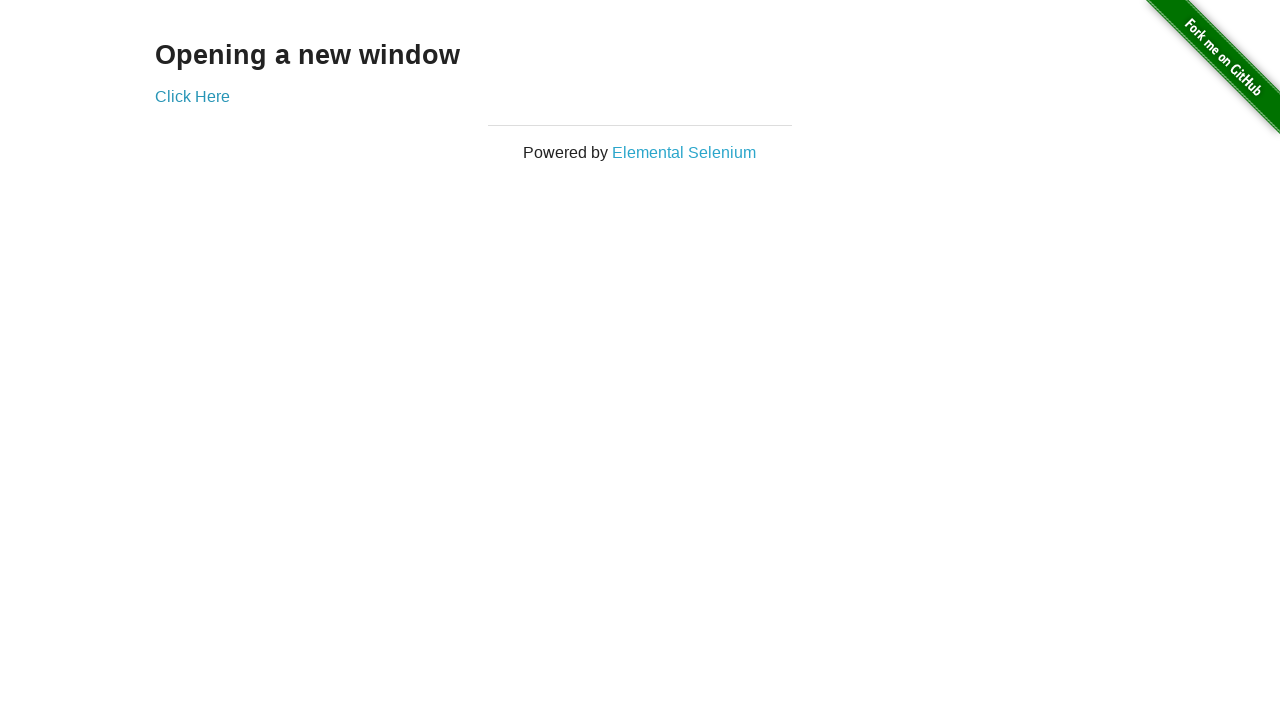

New window loaded completely
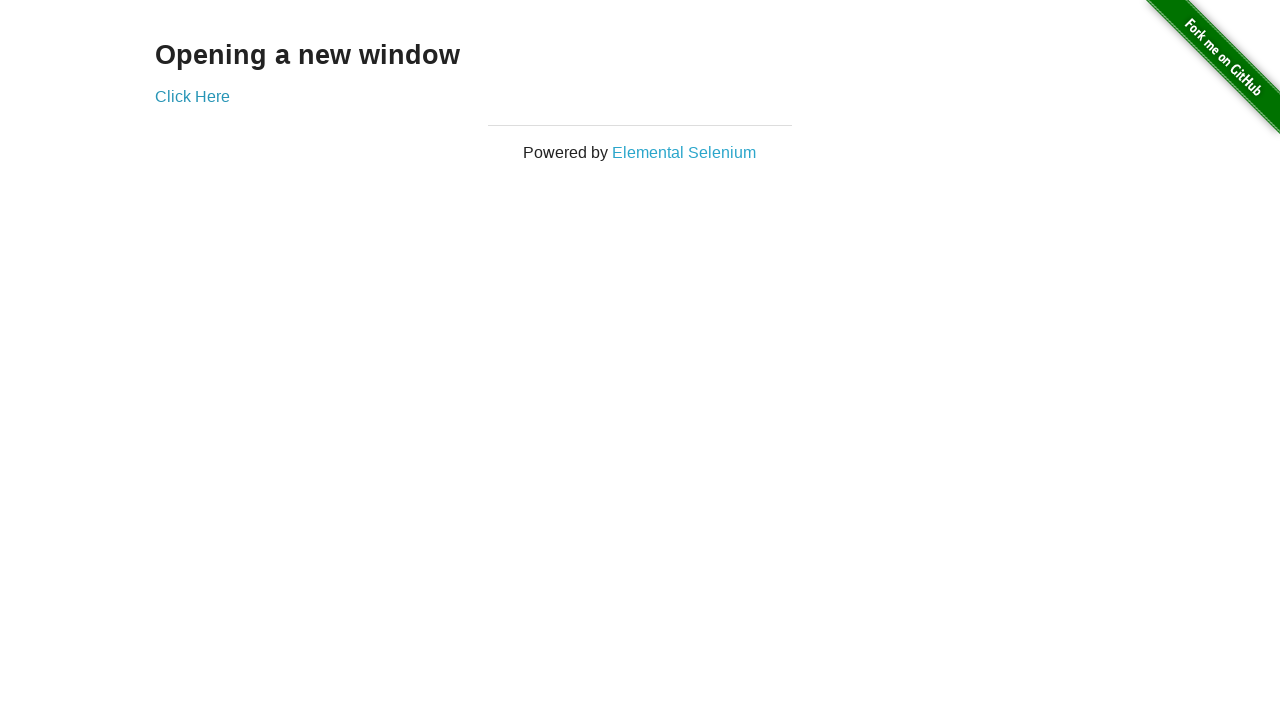

Verified original window title is not 'New Window'
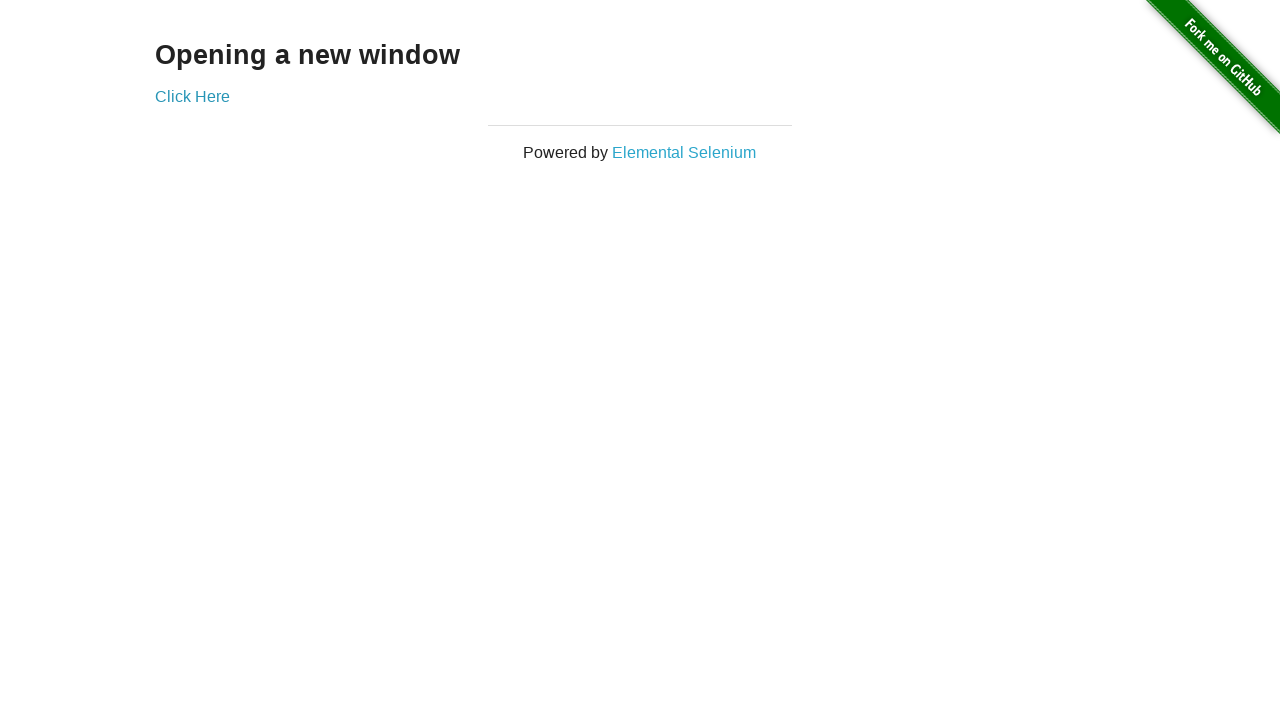

Verified new window title is 'New Window'
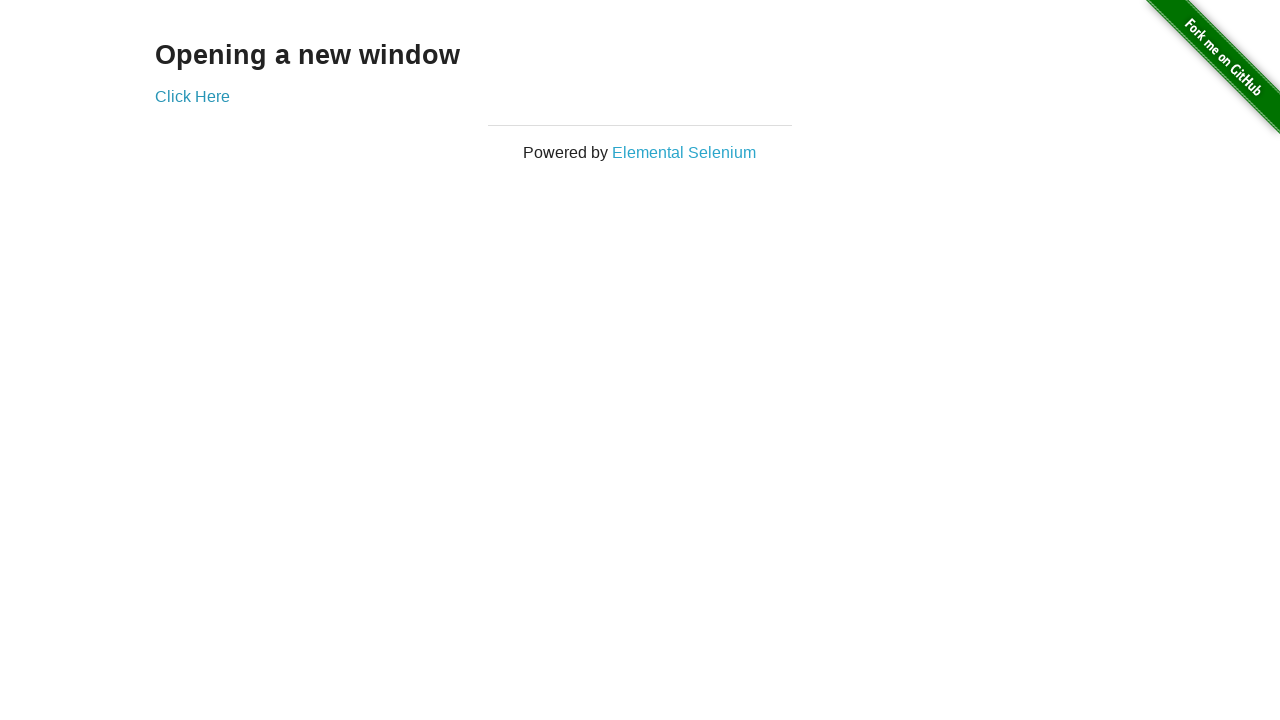

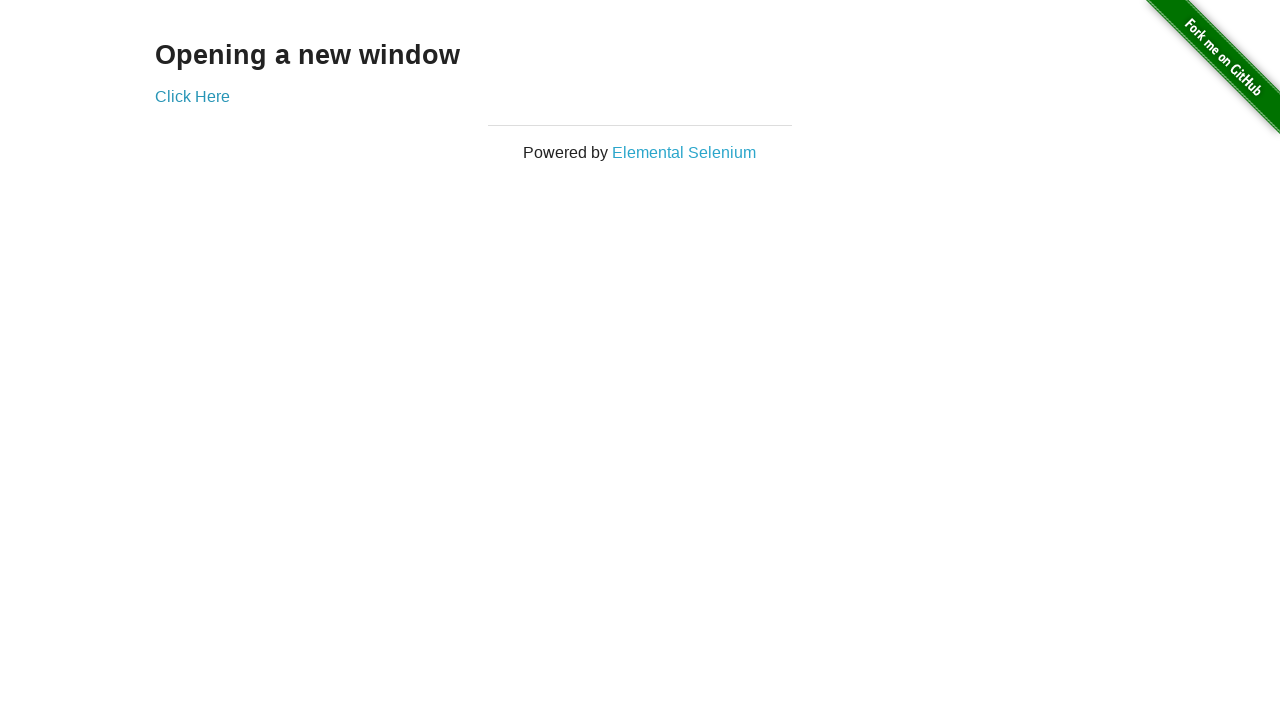